Adds products (monitor and phone) to cart, proceeds to checkout, fills order form with shipping and payment details, and completes purchase

Starting URL: https://demoblaze.com/index.html

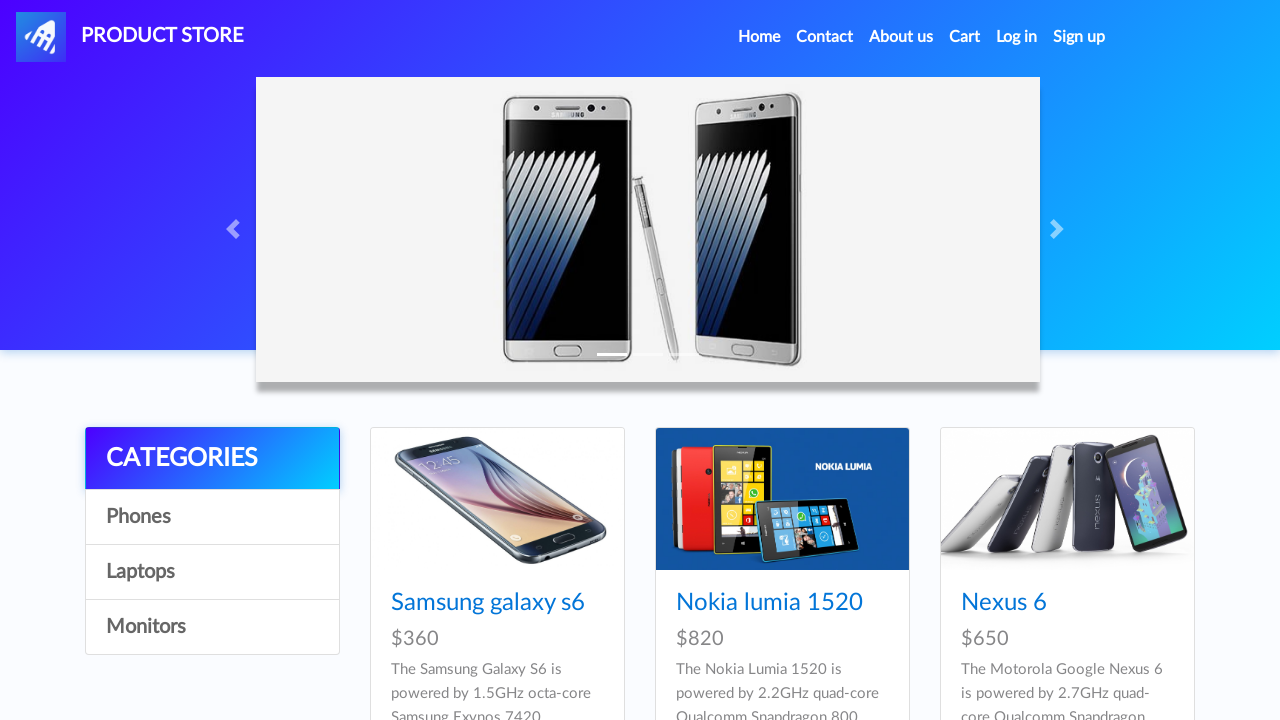

Clicked on Monitors category at (212, 627) on internal:role=link[name="Monitors"i]
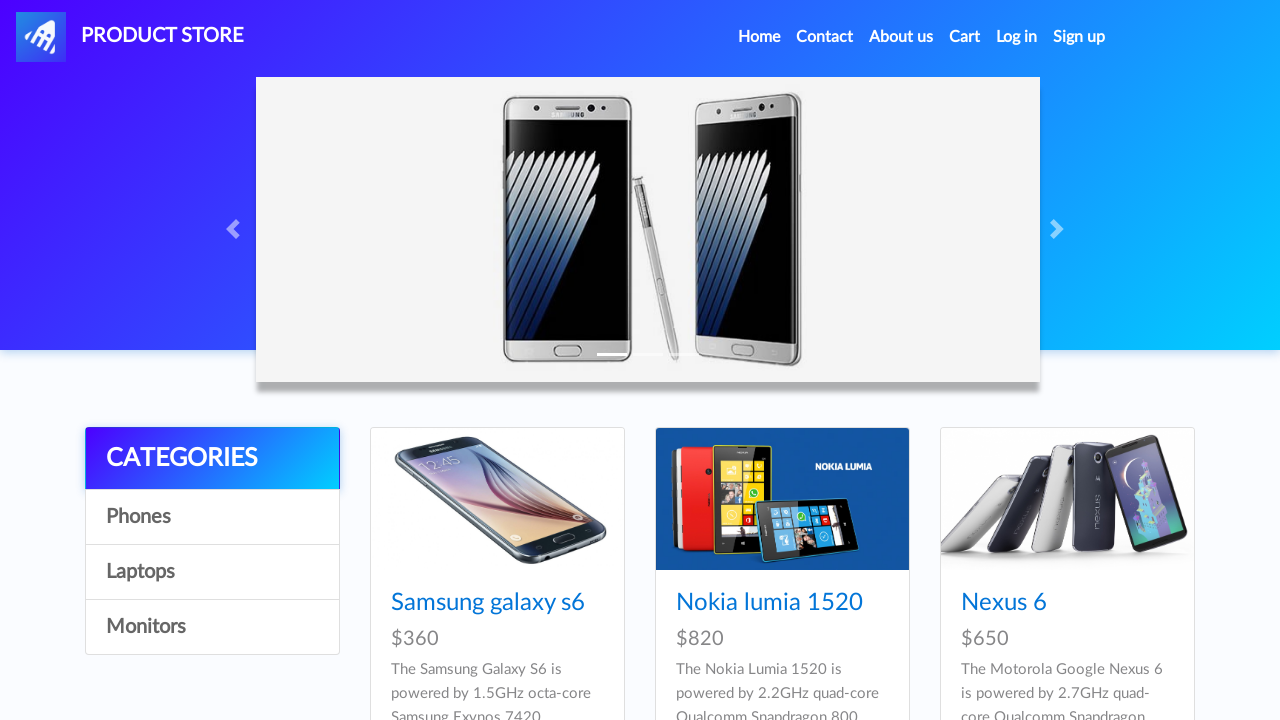

Clicked on Apple monitor 24 product at (484, 603) on internal:role=link[name="Apple monitor 24"i]
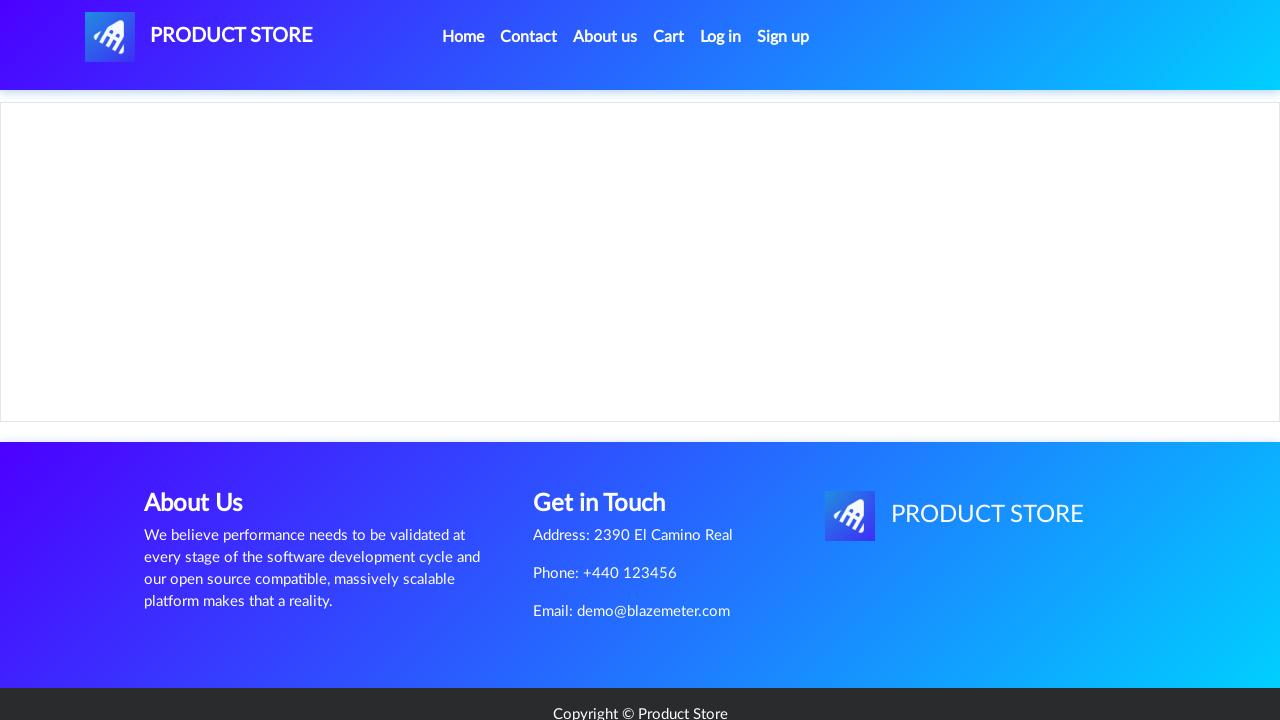

Added Apple monitor 24 to cart at (610, 460) on internal:role=link[name="Add to cart"i]
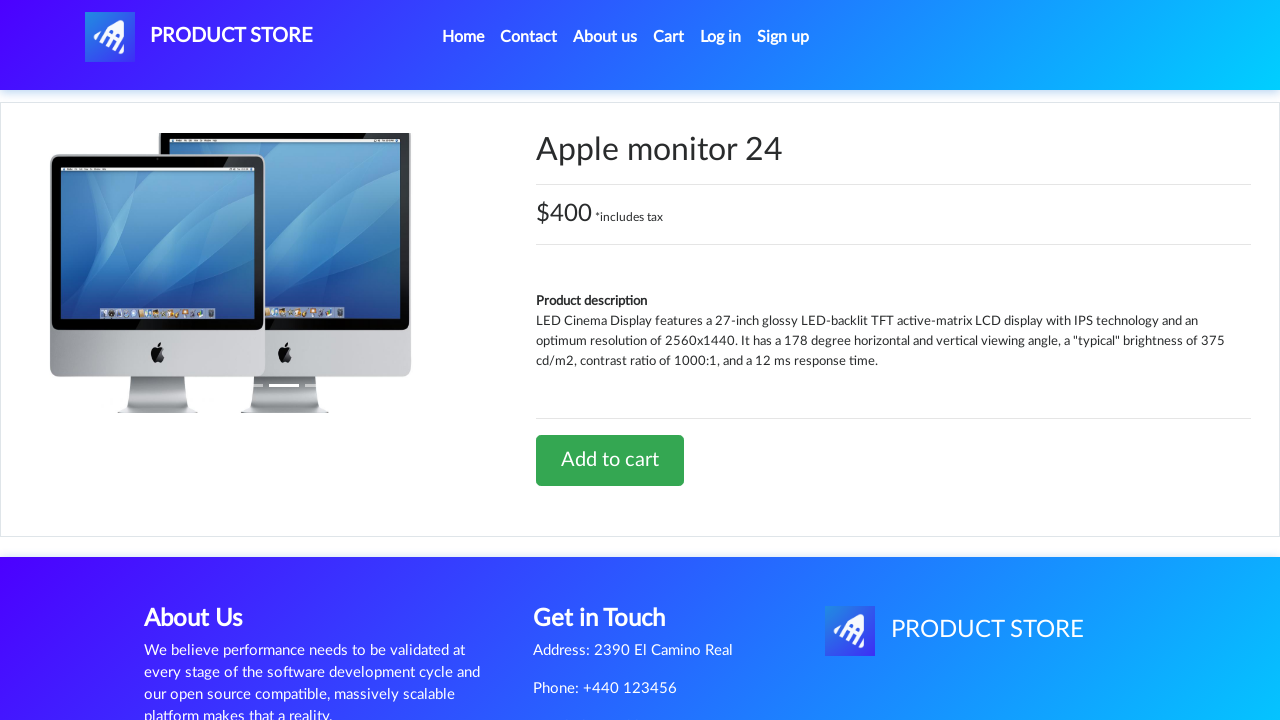

Navigated back from product page
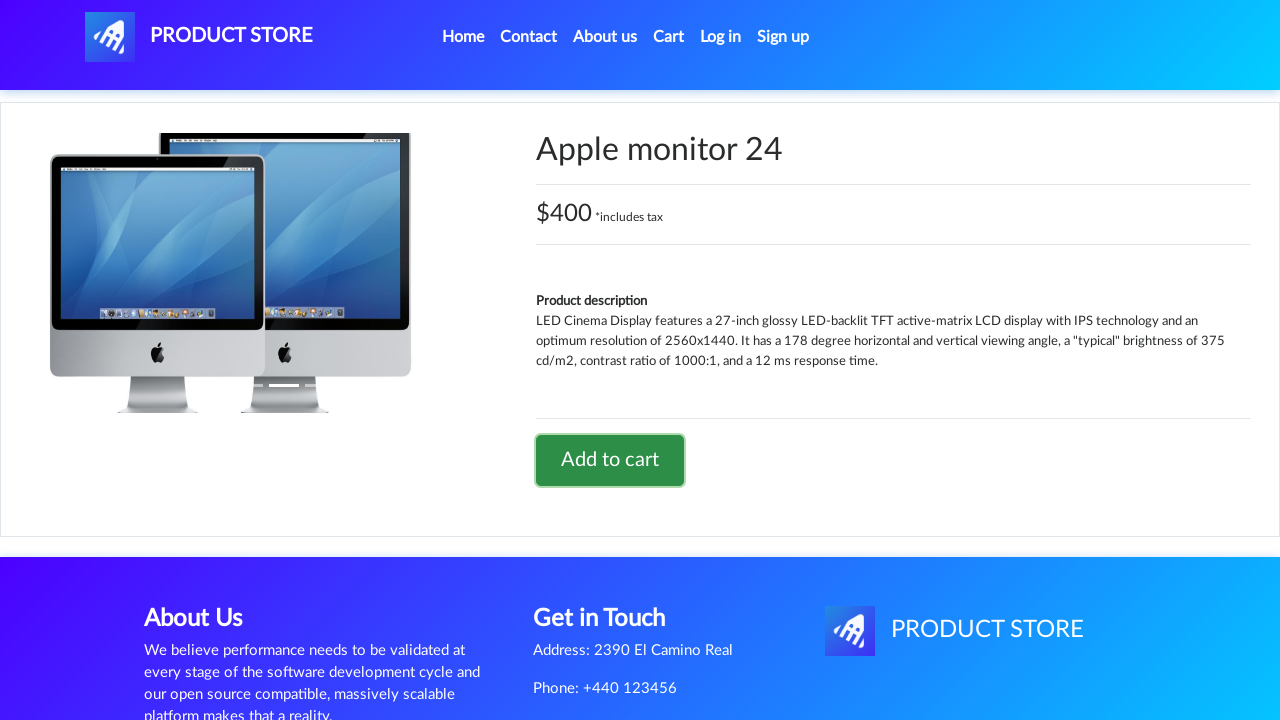

Navigated back to categories page
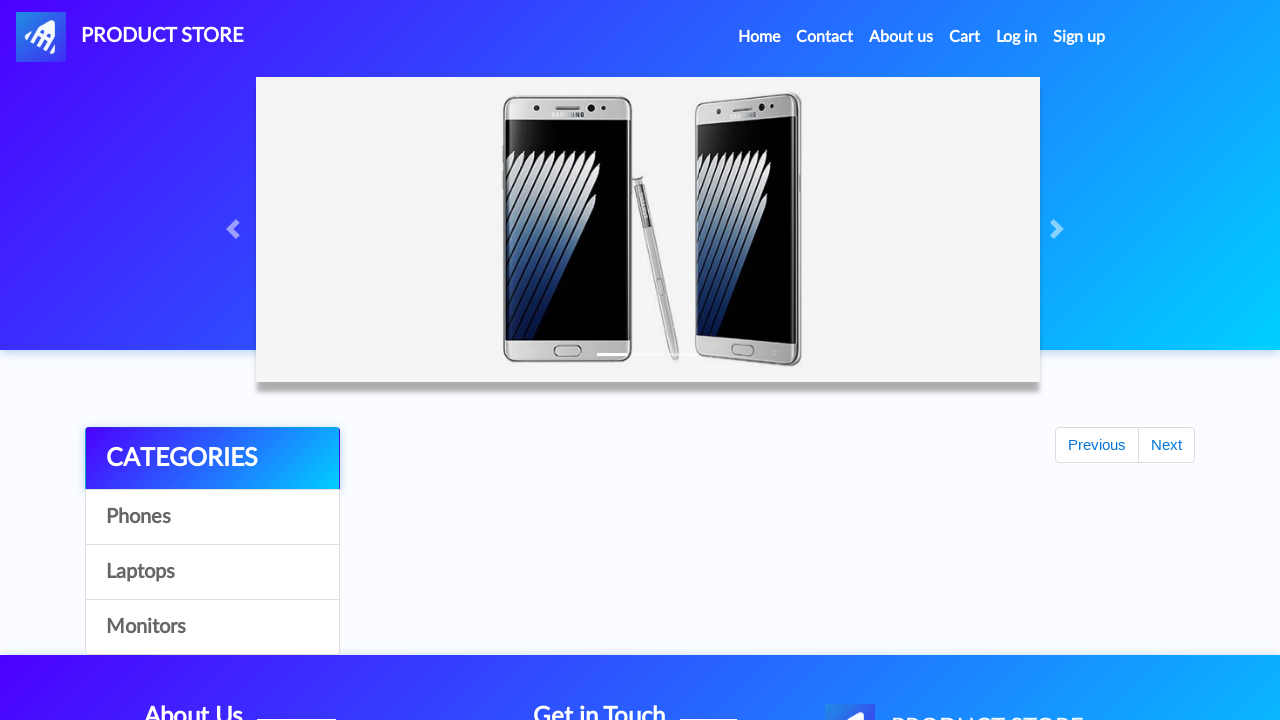

Clicked on Nexus 6 product at (1004, 603) on internal:role=link[name="Nexus 6"i]
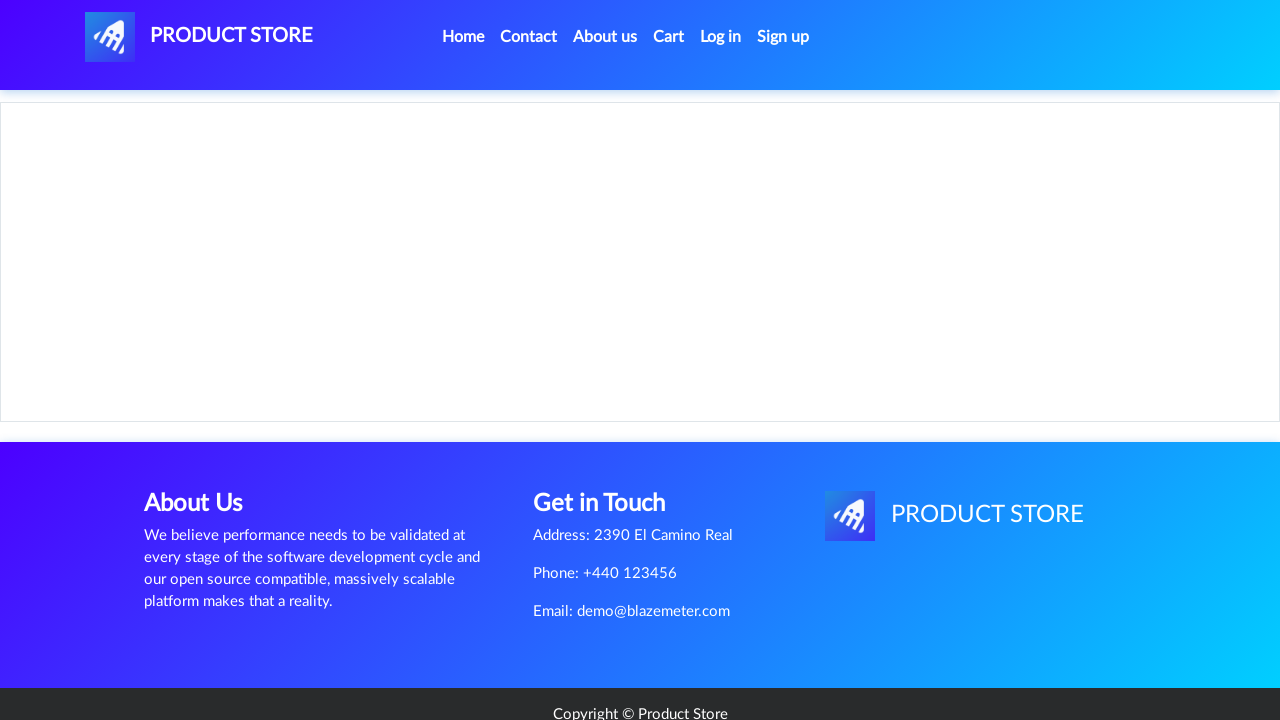

Added Nexus 6 to cart at (610, 440) on internal:role=link[name="Add to cart"i]
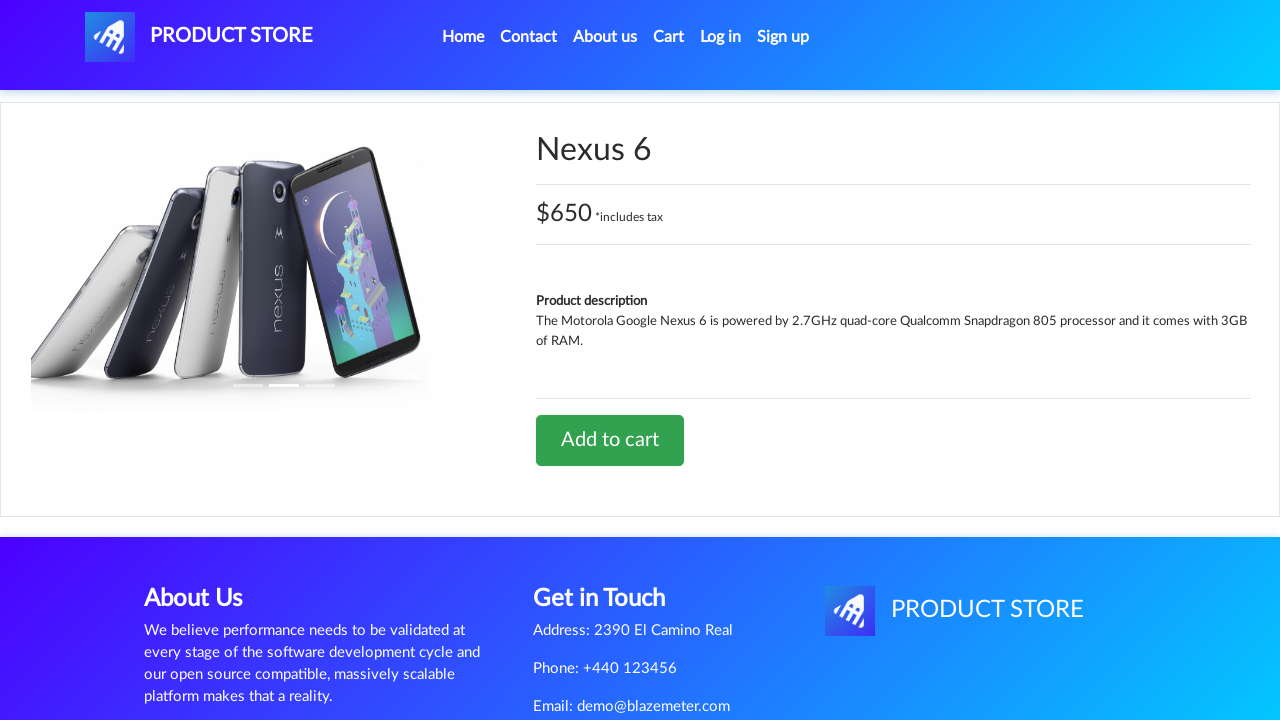

Navigated back from product page
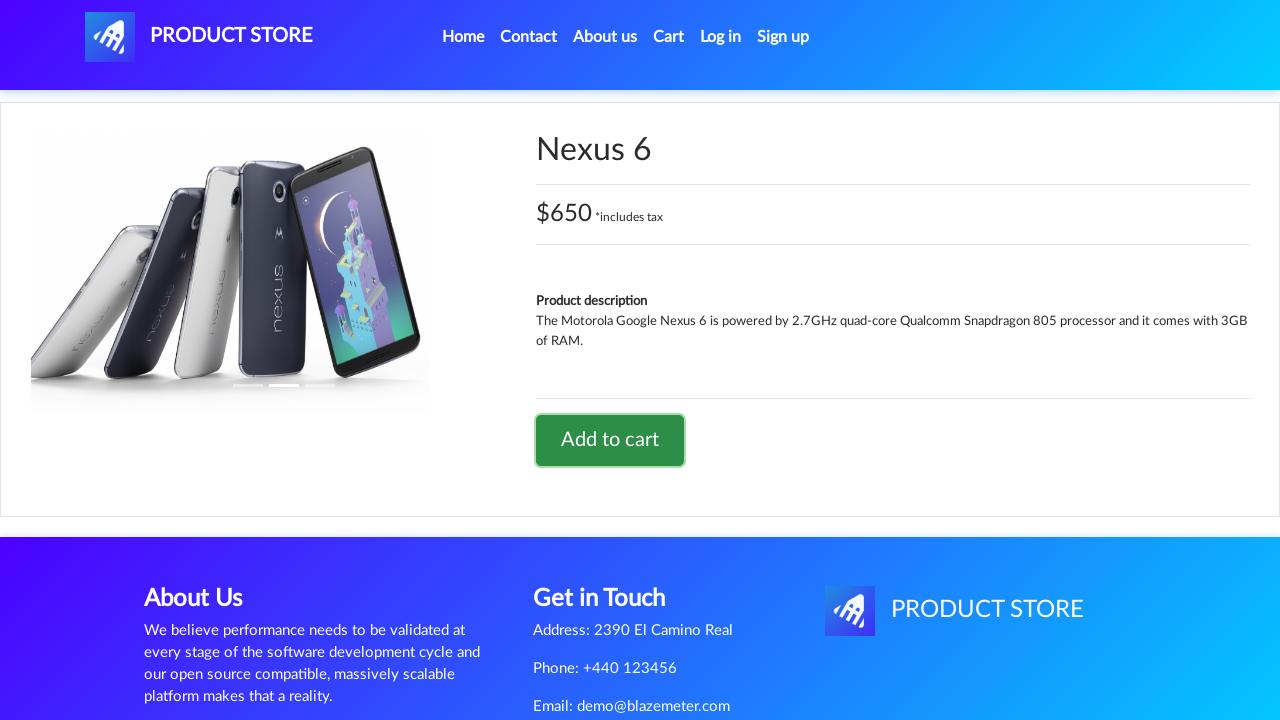

Navigated back to categories page
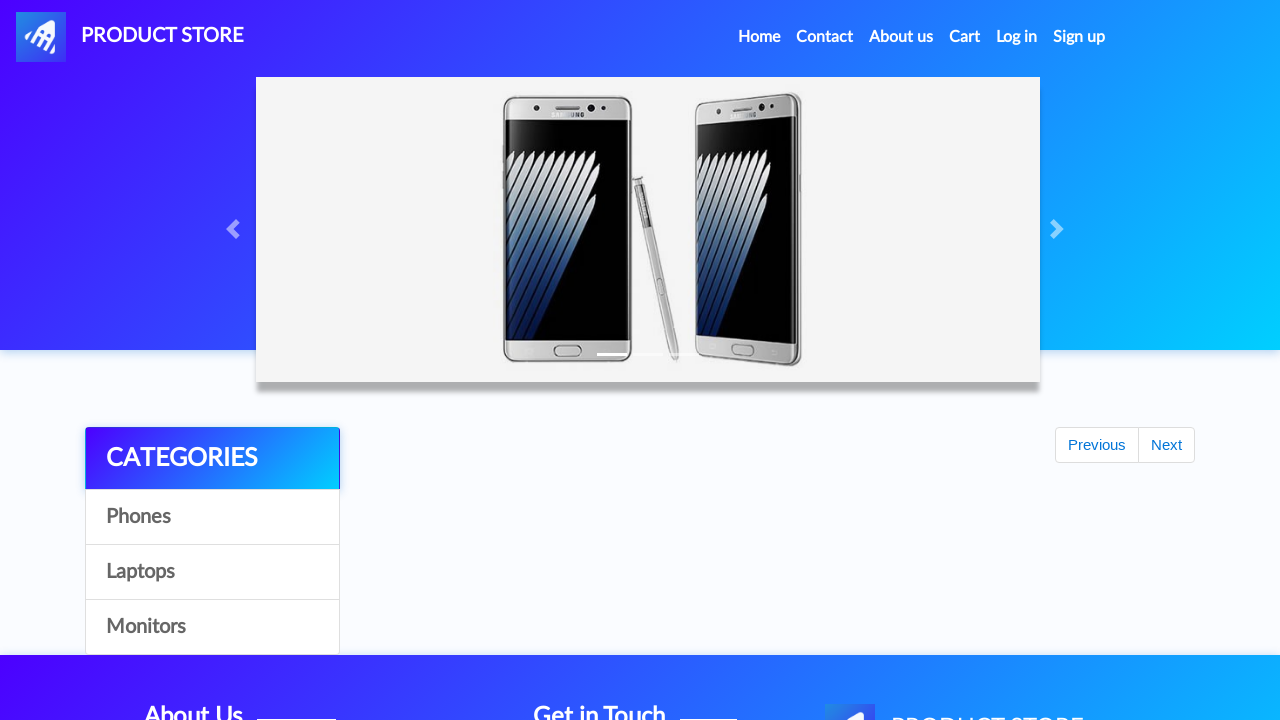

Clicked on Cart link at (965, 37) on internal:role=link[name="Cart"i]
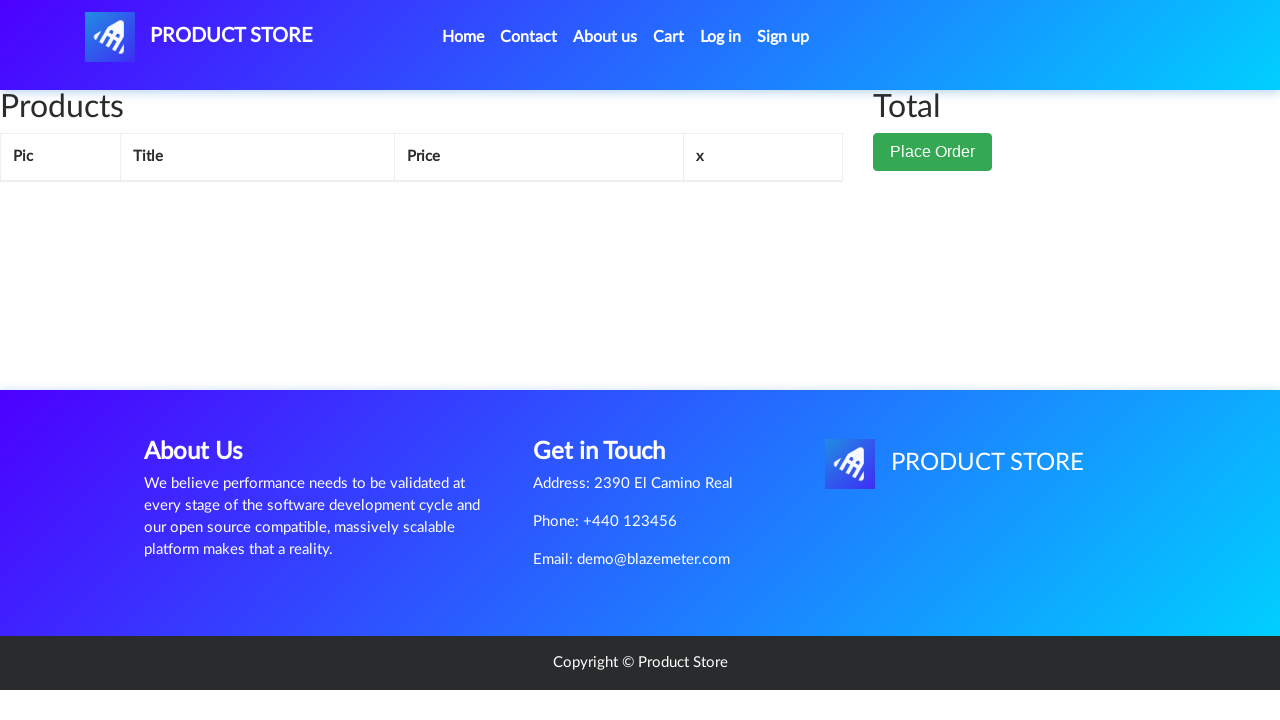

Clicked Place Order button at (933, 152) on internal:role=button[name="Place Order"i]
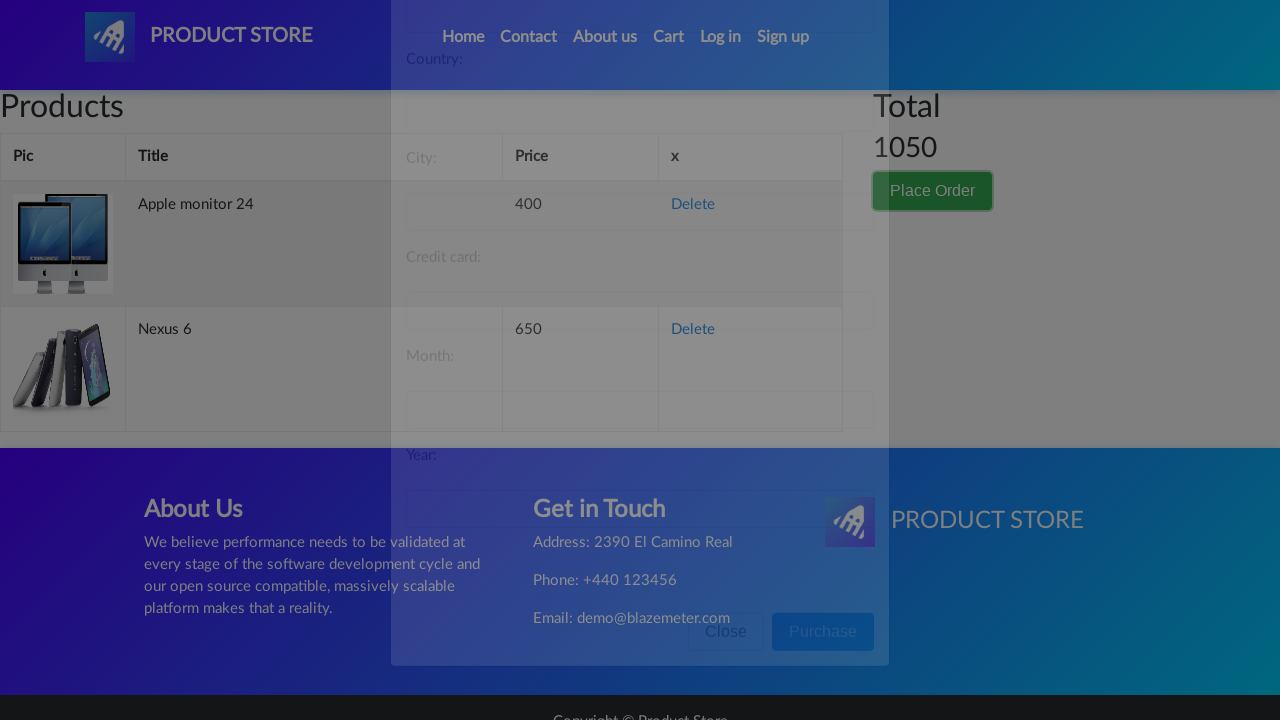

Filled name field with 'Andrew Smith' on #name
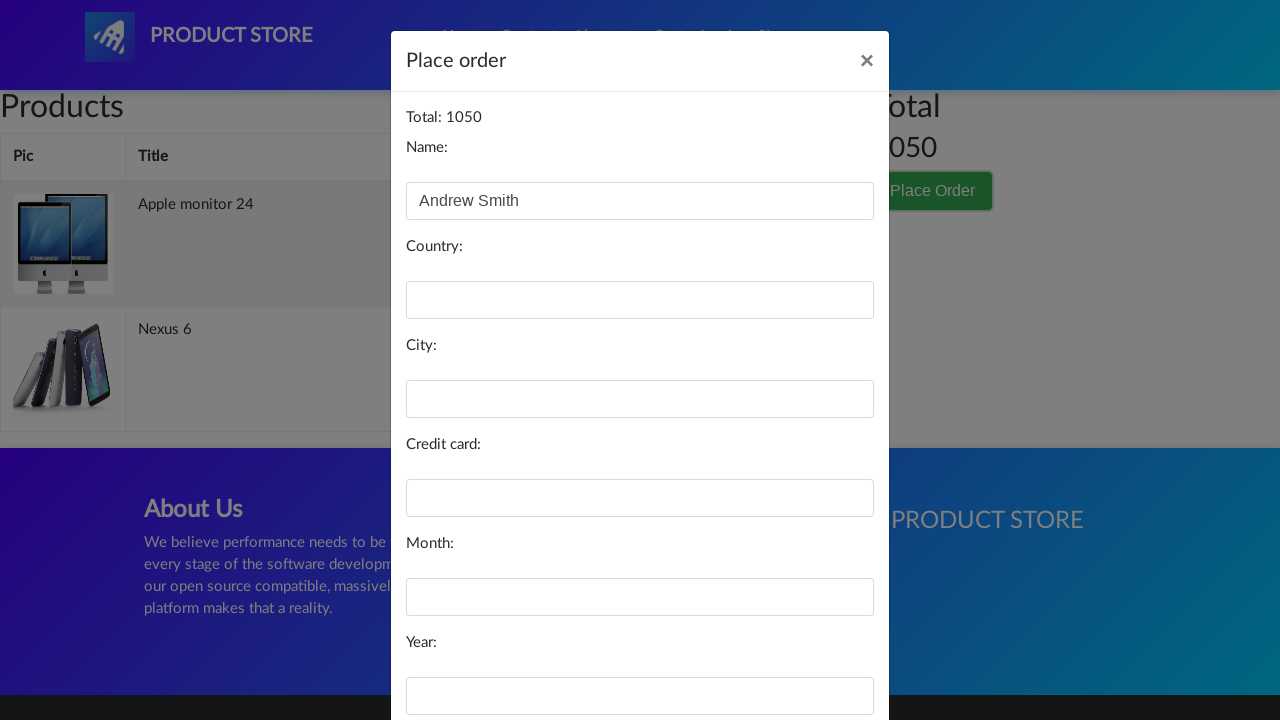

Filled country field with 'Alaska' on #country
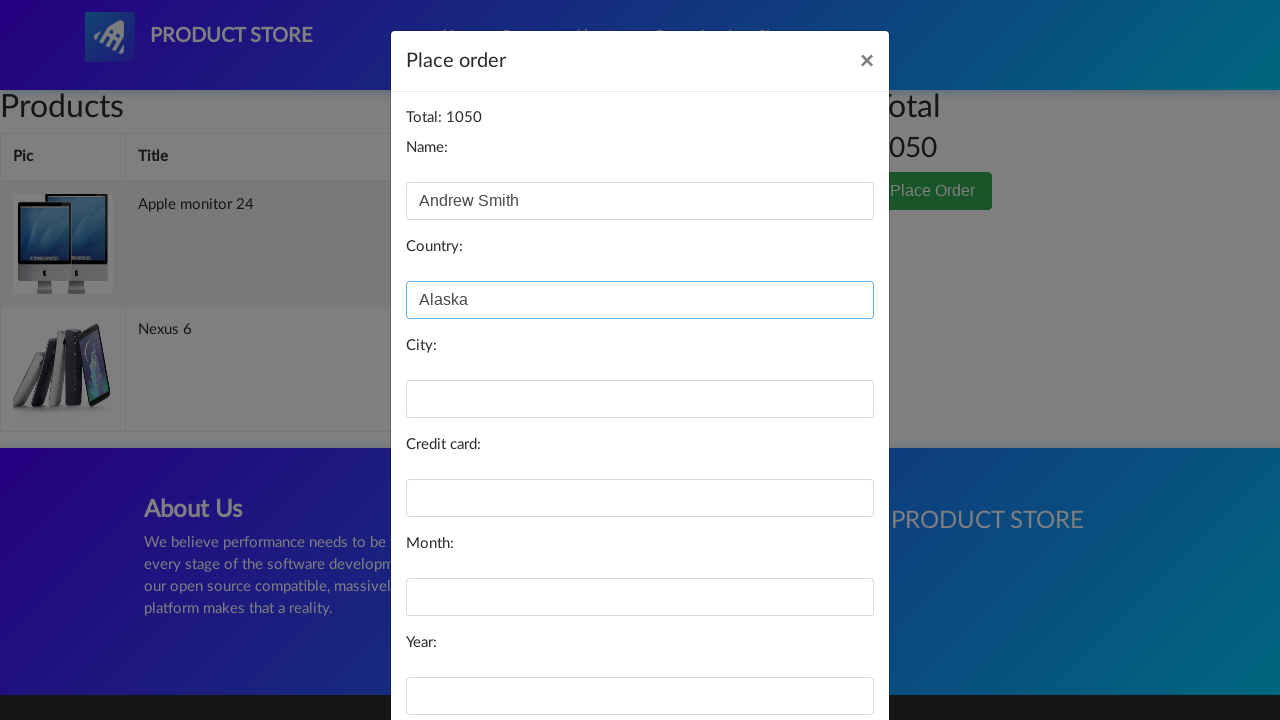

Filled city field with 'Anchorage' on #city
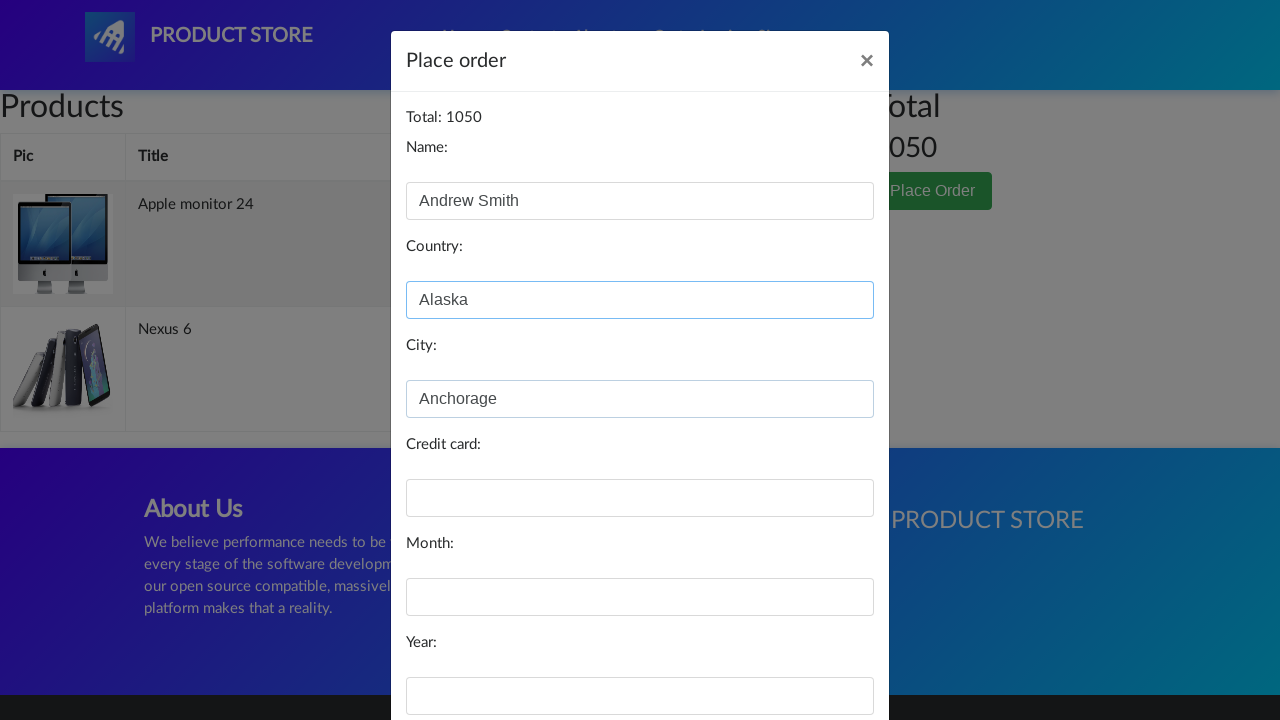

Filled card field with payment details on #card
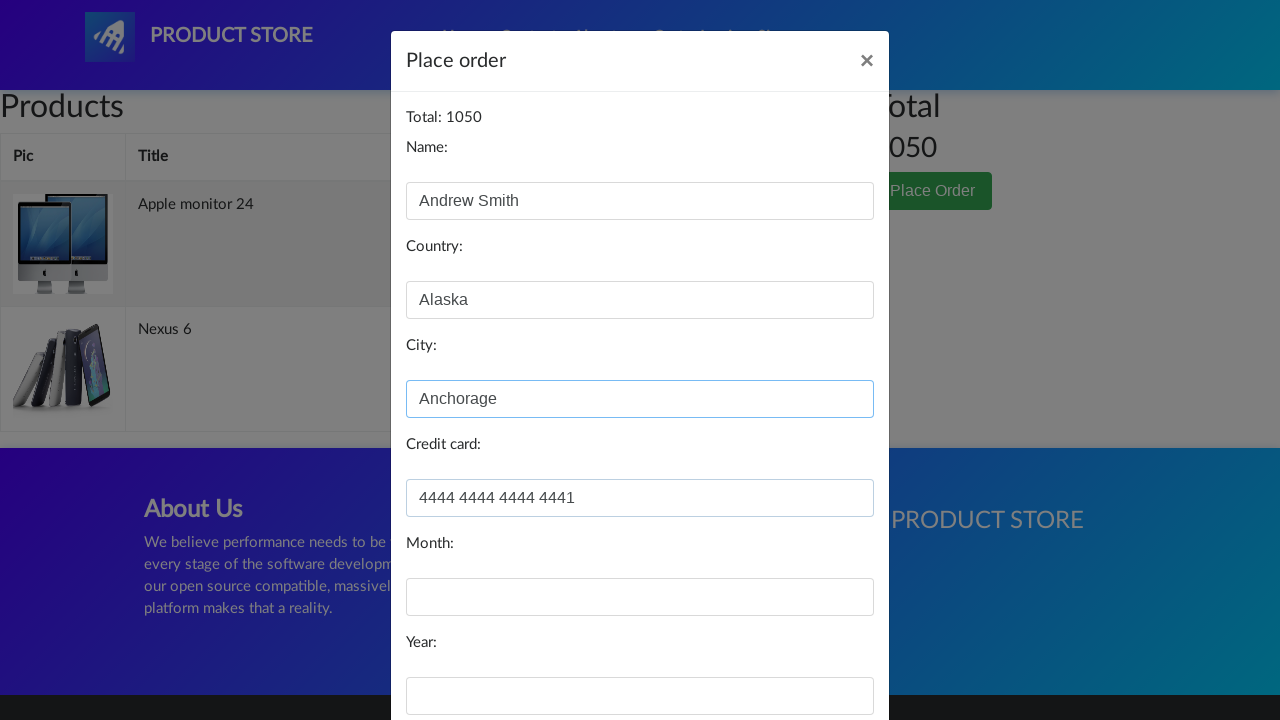

Filled month field with 'March' on #month
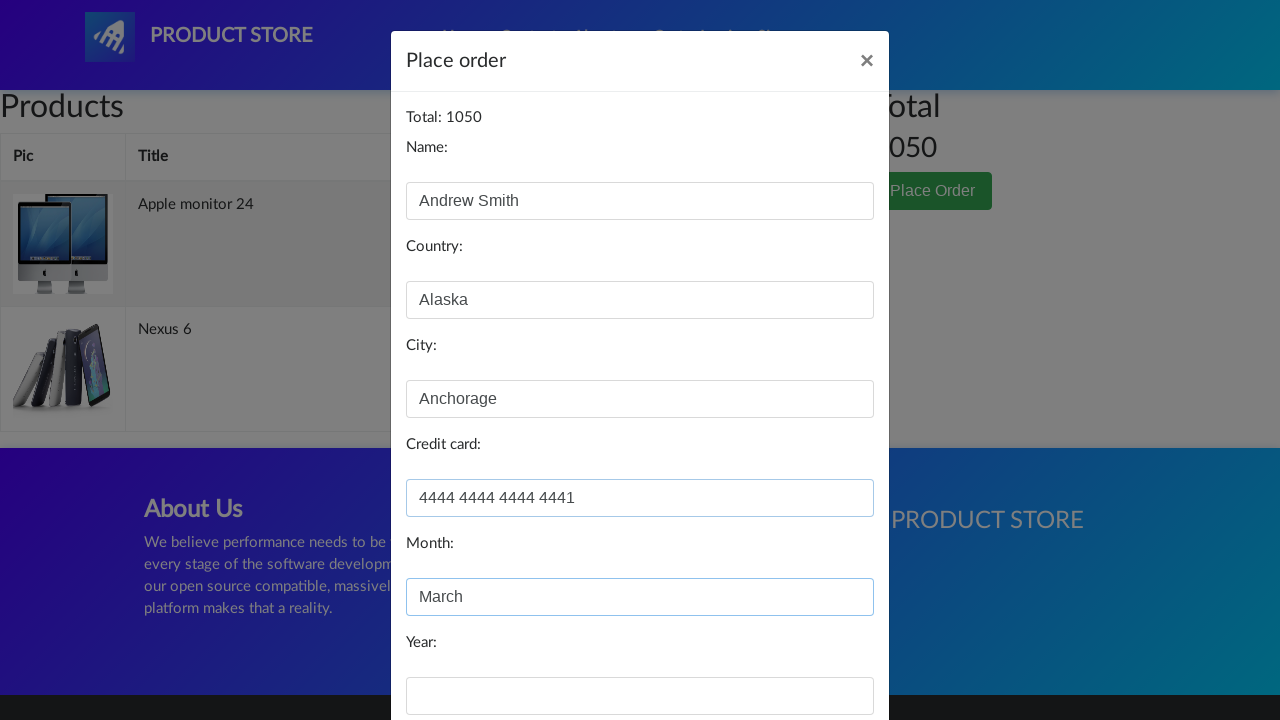

Filled year field with '2027' on #year
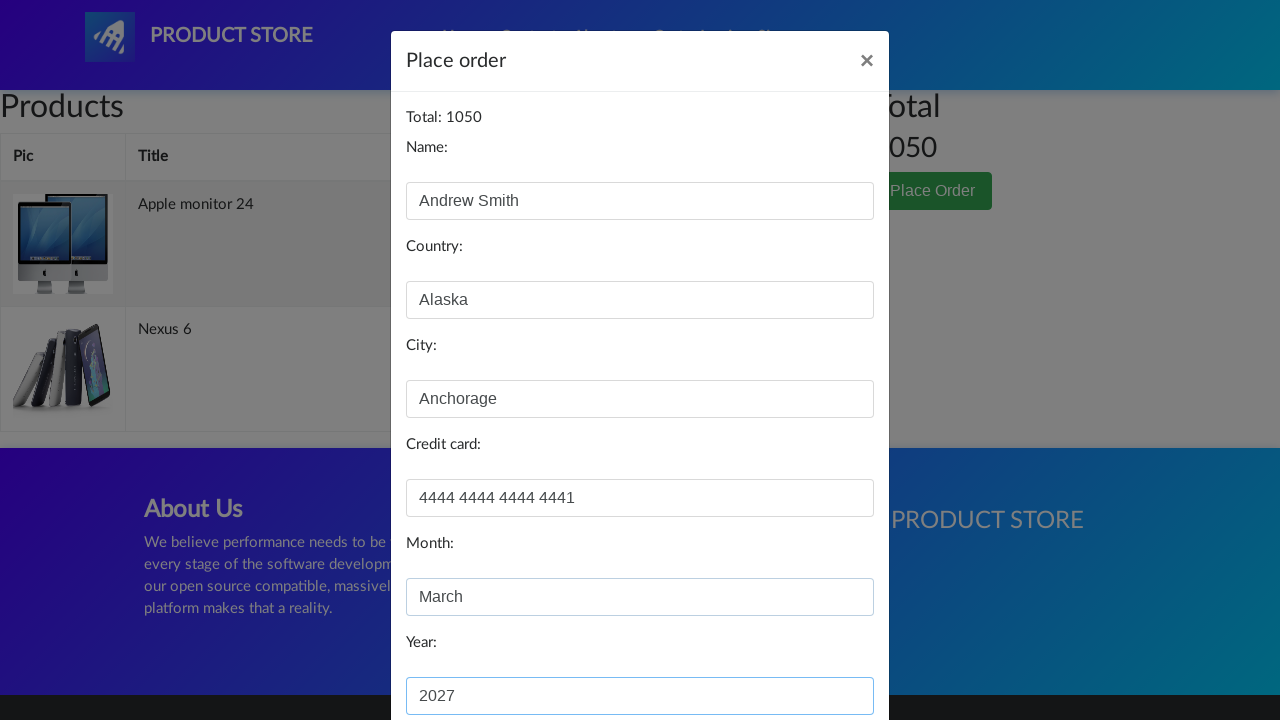

Clicked Purchase button to complete order at (823, 655) on internal:role=button[name="Purchase"i]
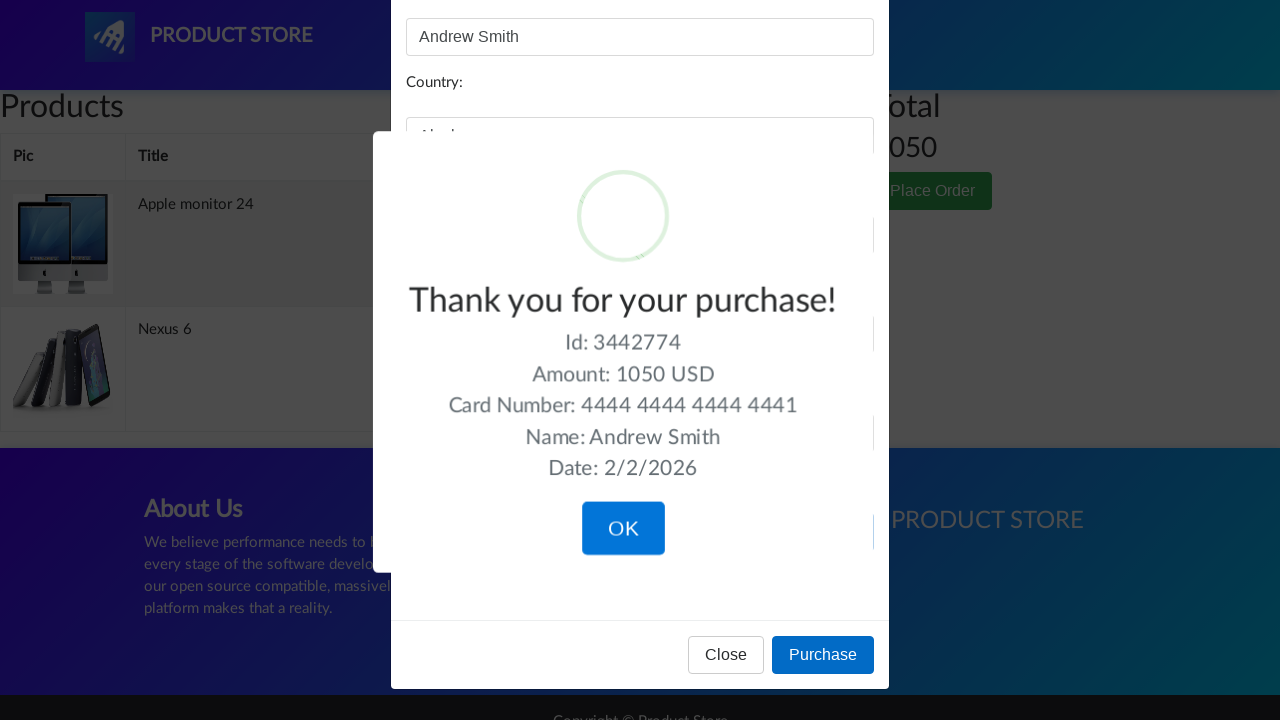

Verified purchase confirmation message is visible
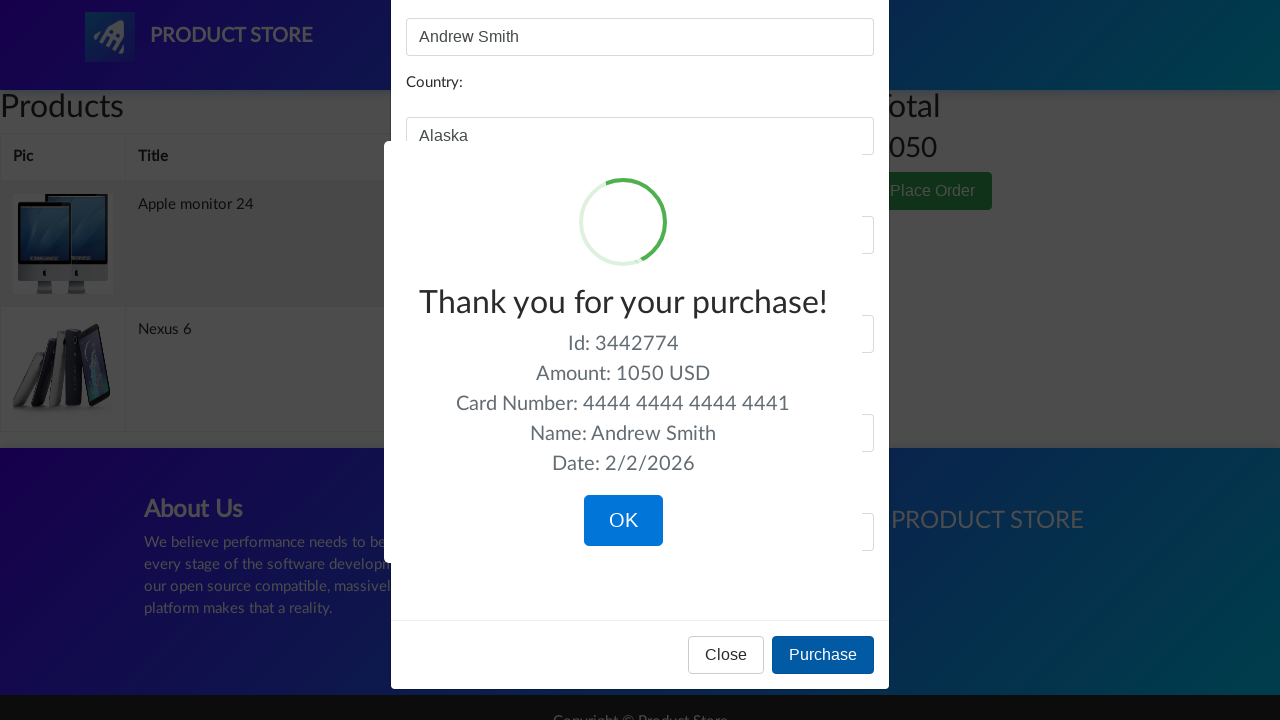

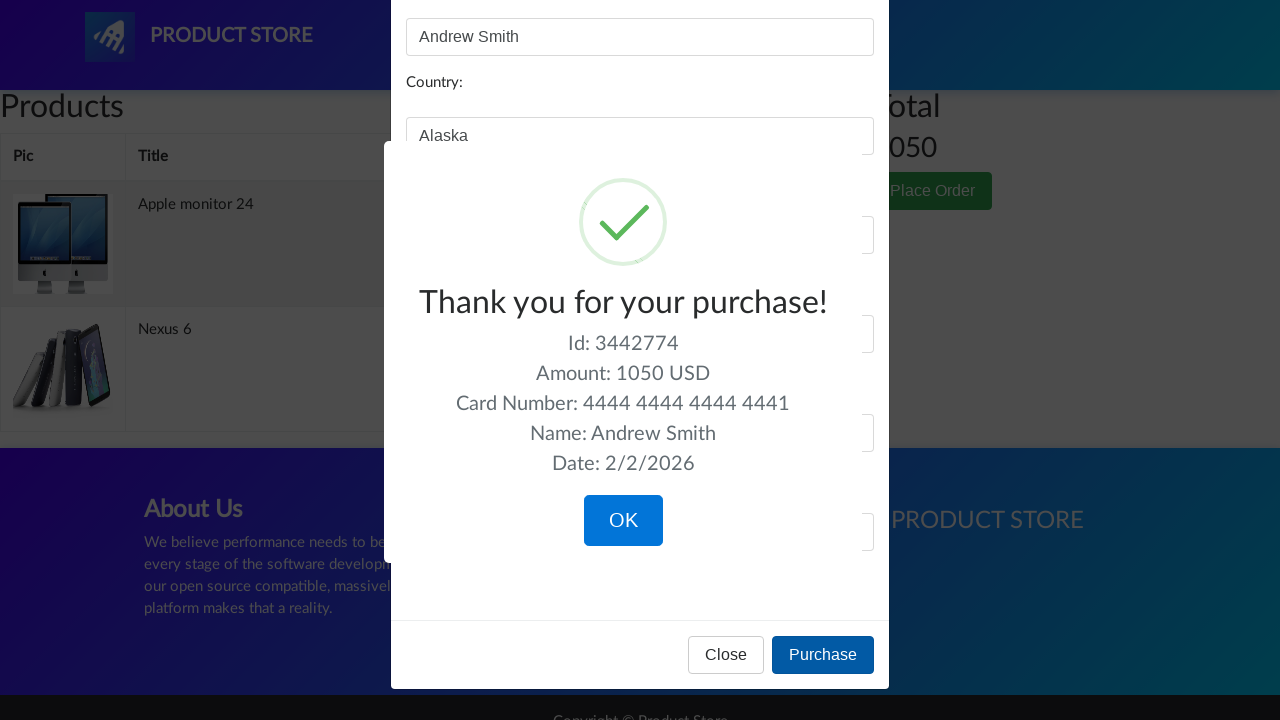